Navigates to the Selenium HQ website using Opera browser

Starting URL: https://www.seleniumhq.org

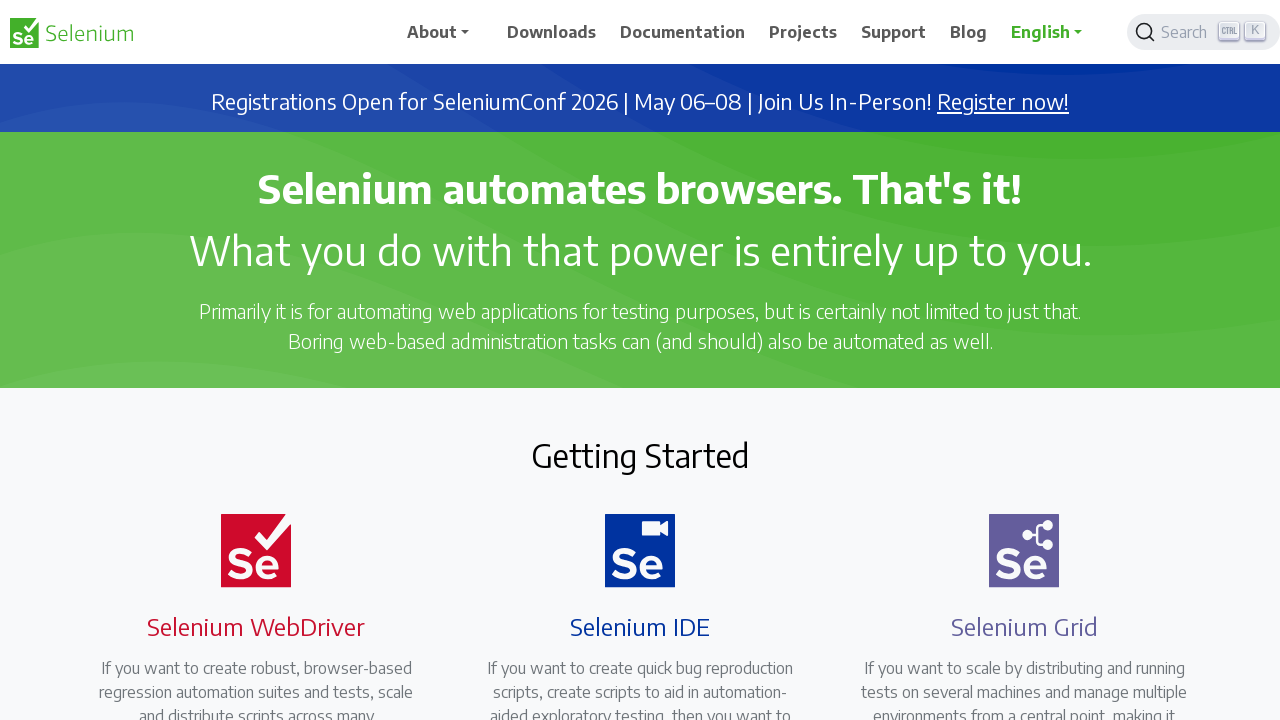

Navigated to Selenium HQ website (https://www.seleniumhq.org)
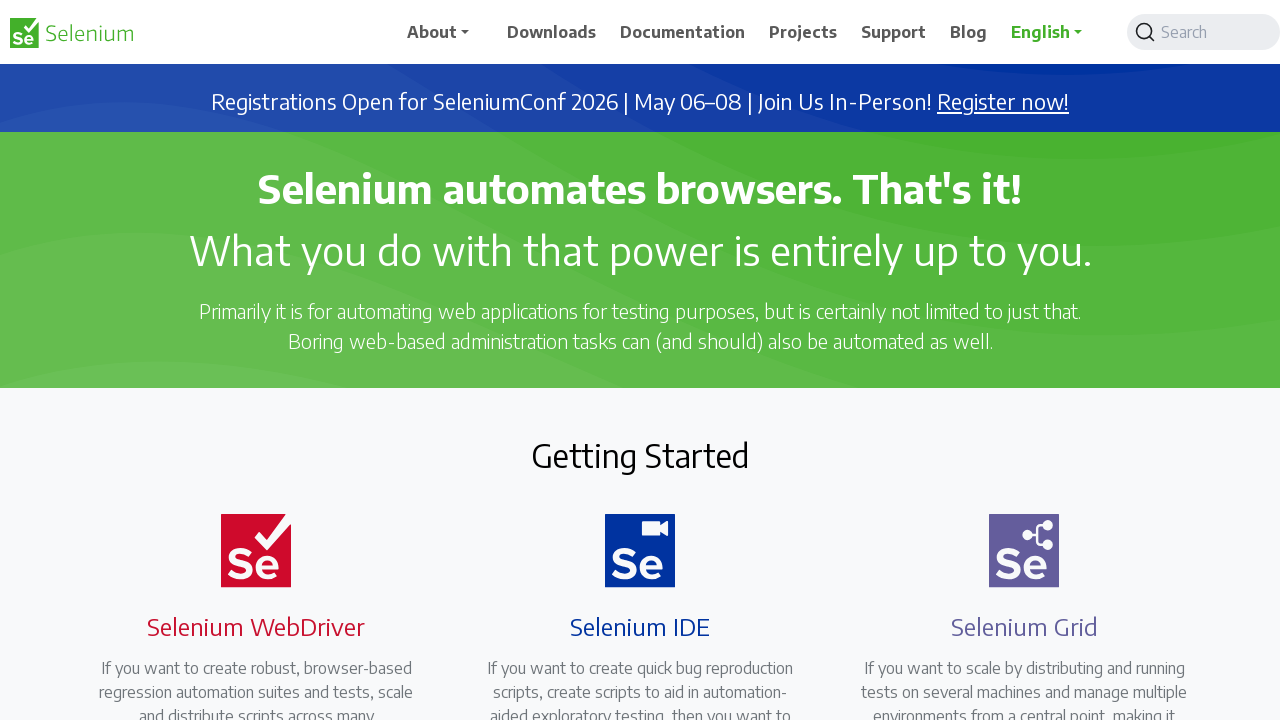

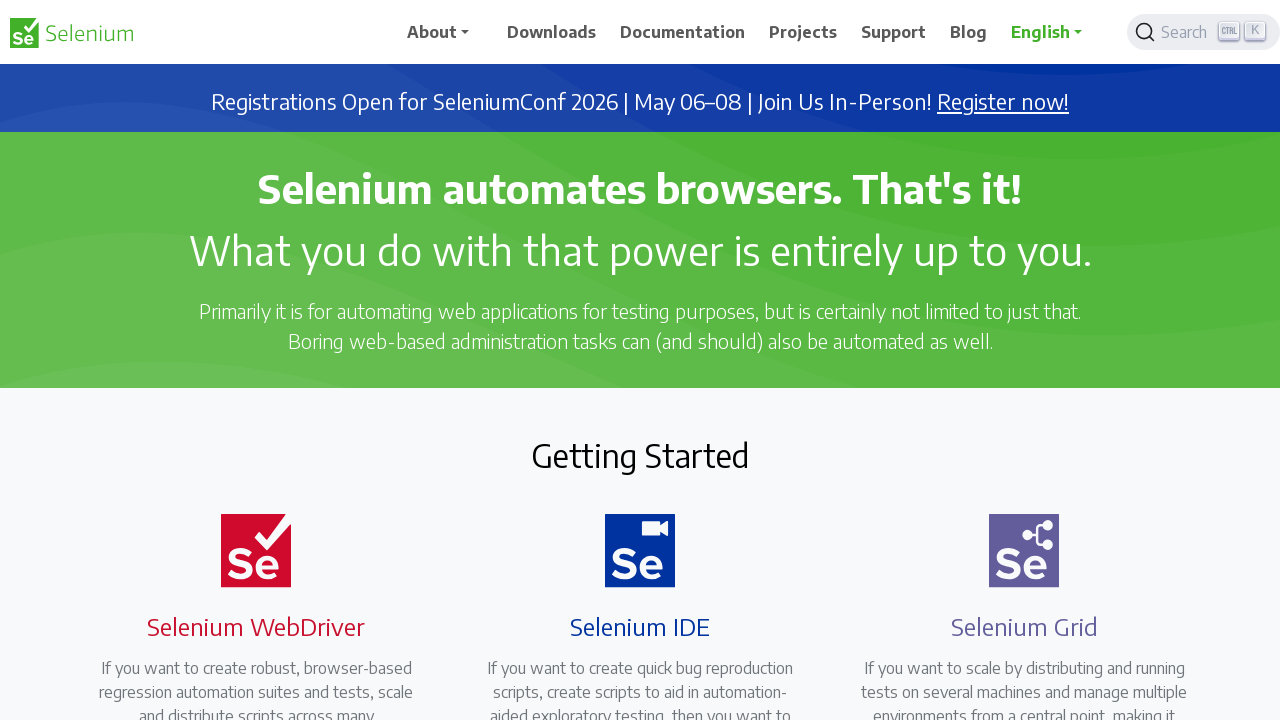